Tests that entering text instead of a number shows the correct error message "Please enter a number"

Starting URL: https://kristinek.github.io/site/tasks/enter_a_number

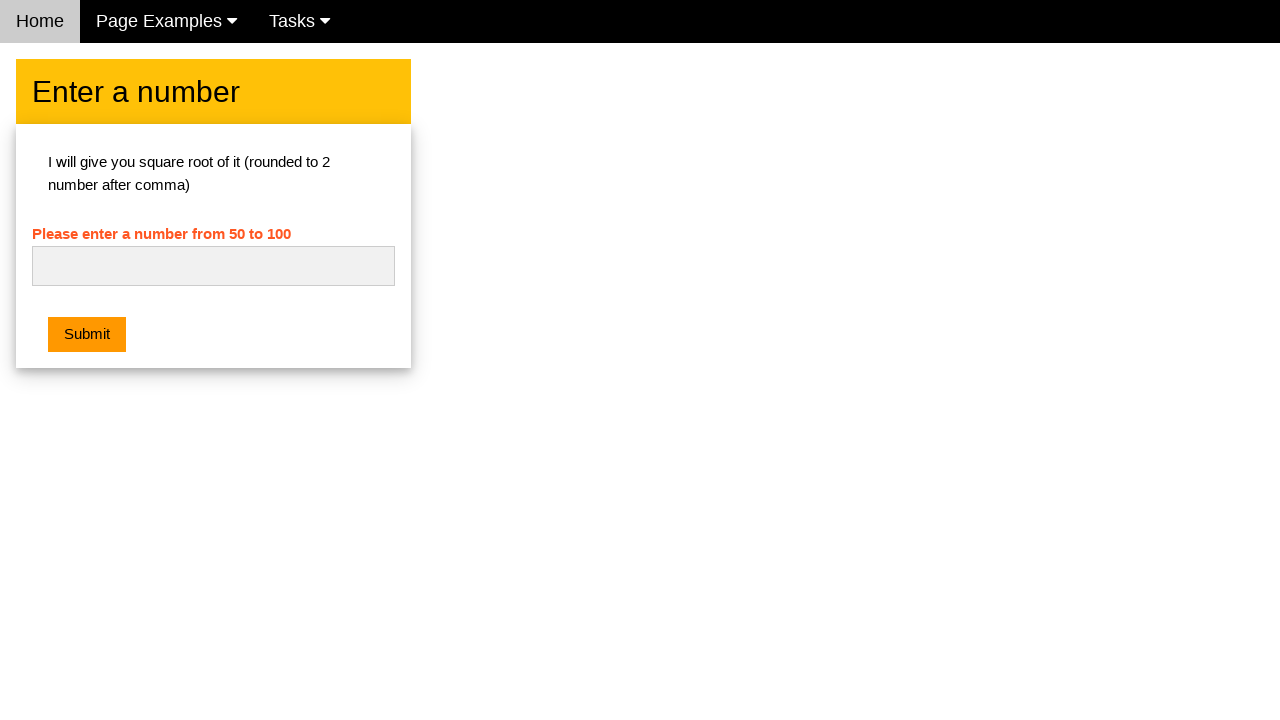

Entered 'text' into the number input field on #numb
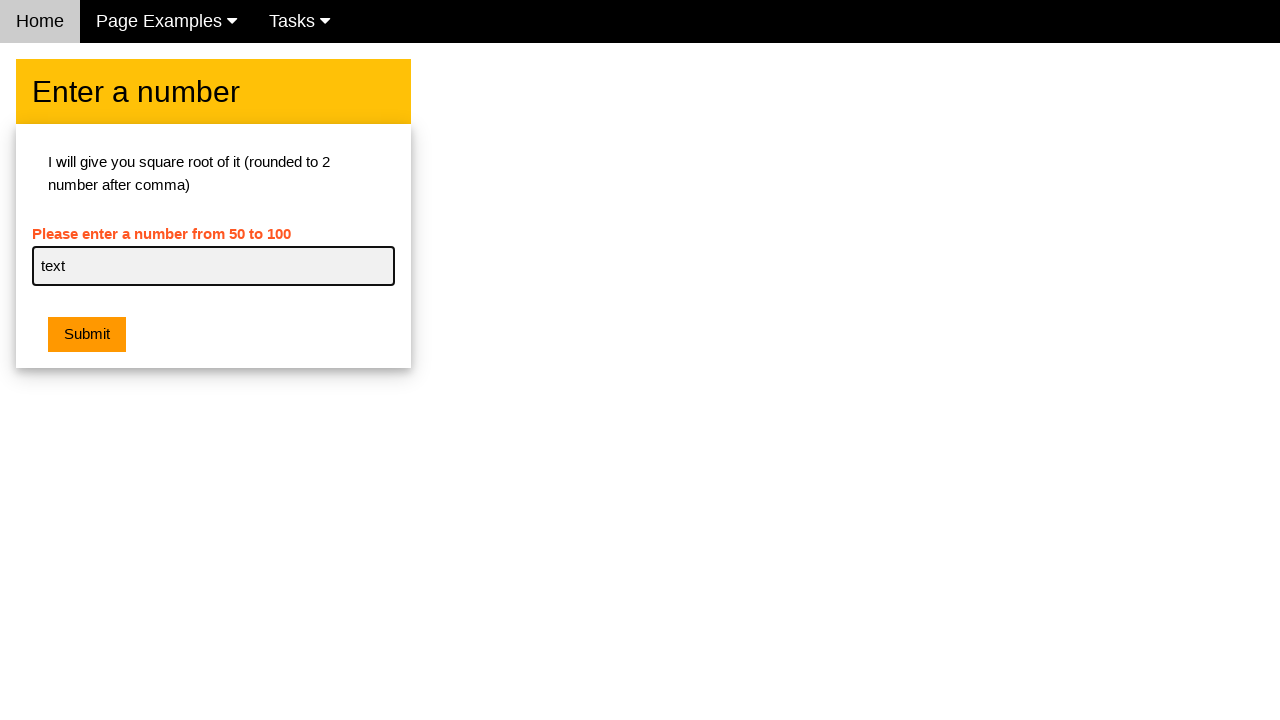

Clicked the submit button at (87, 335) on button
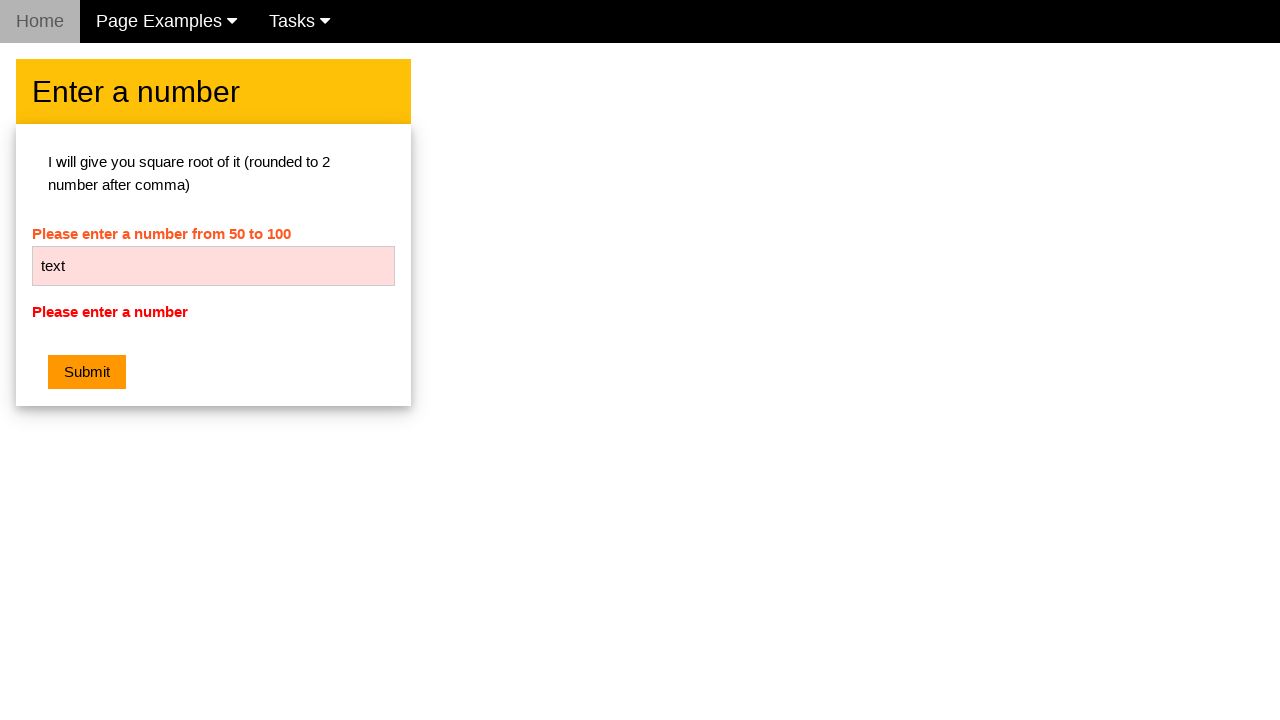

Located the error message element
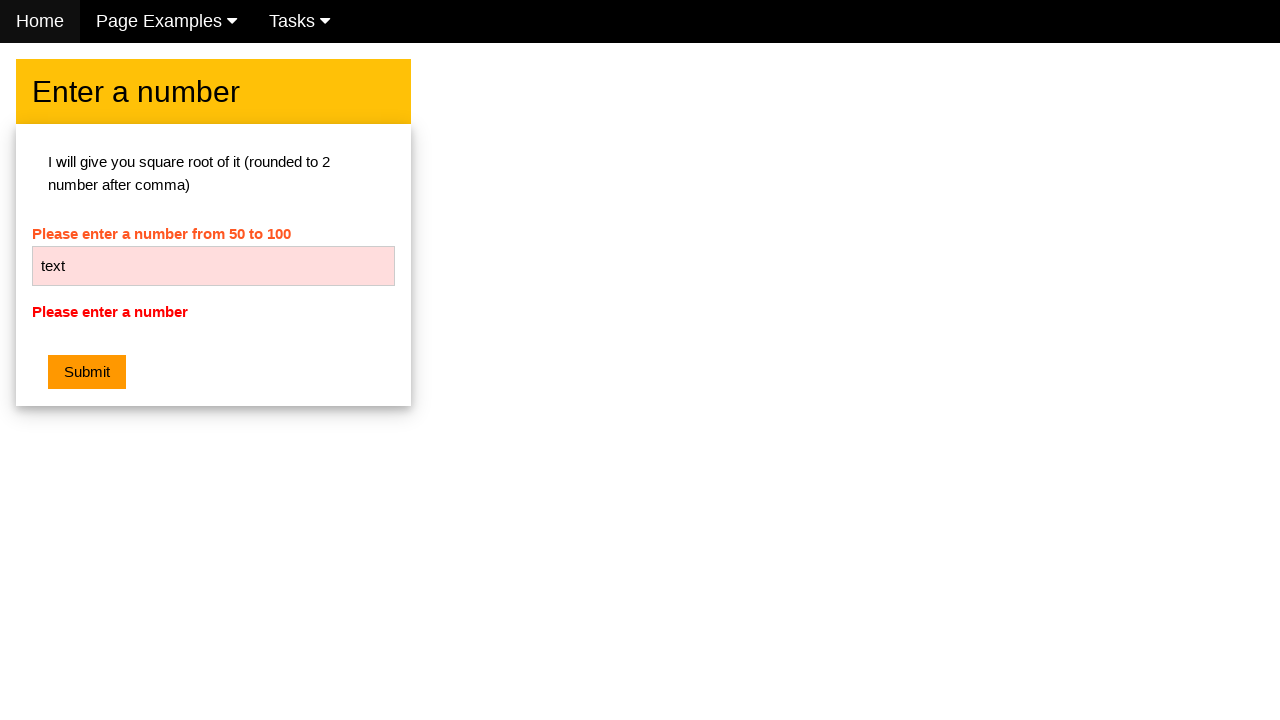

Error message became visible
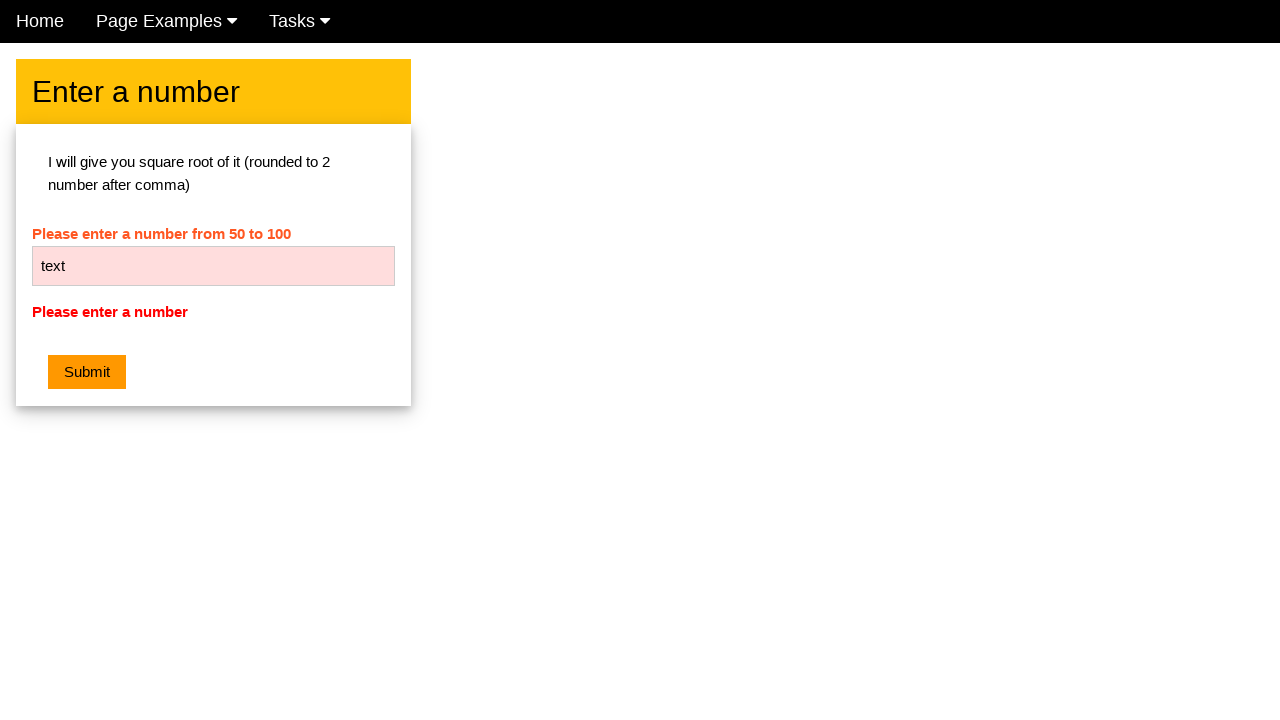

Verified error message displays 'Please enter a number'
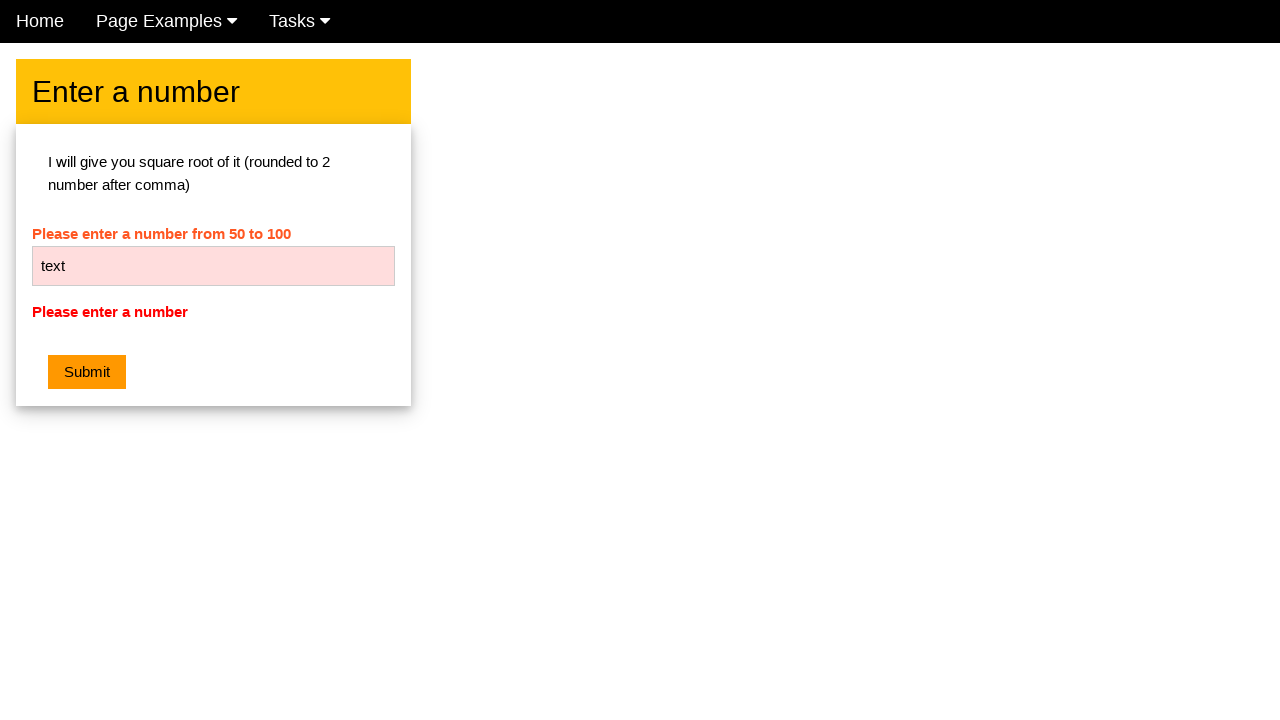

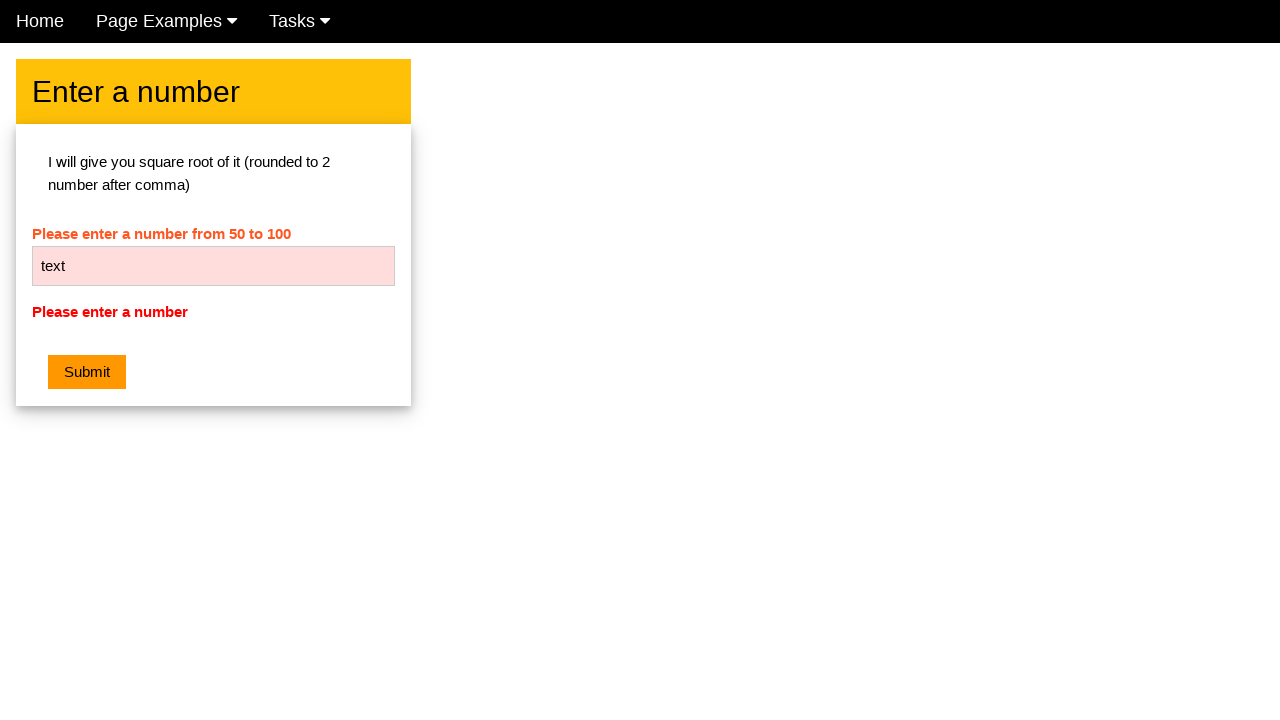